Navigates to multiple Playwright documentation pages (main page and intro docs) to verify they load correctly

Starting URL: https://playwright.dev/

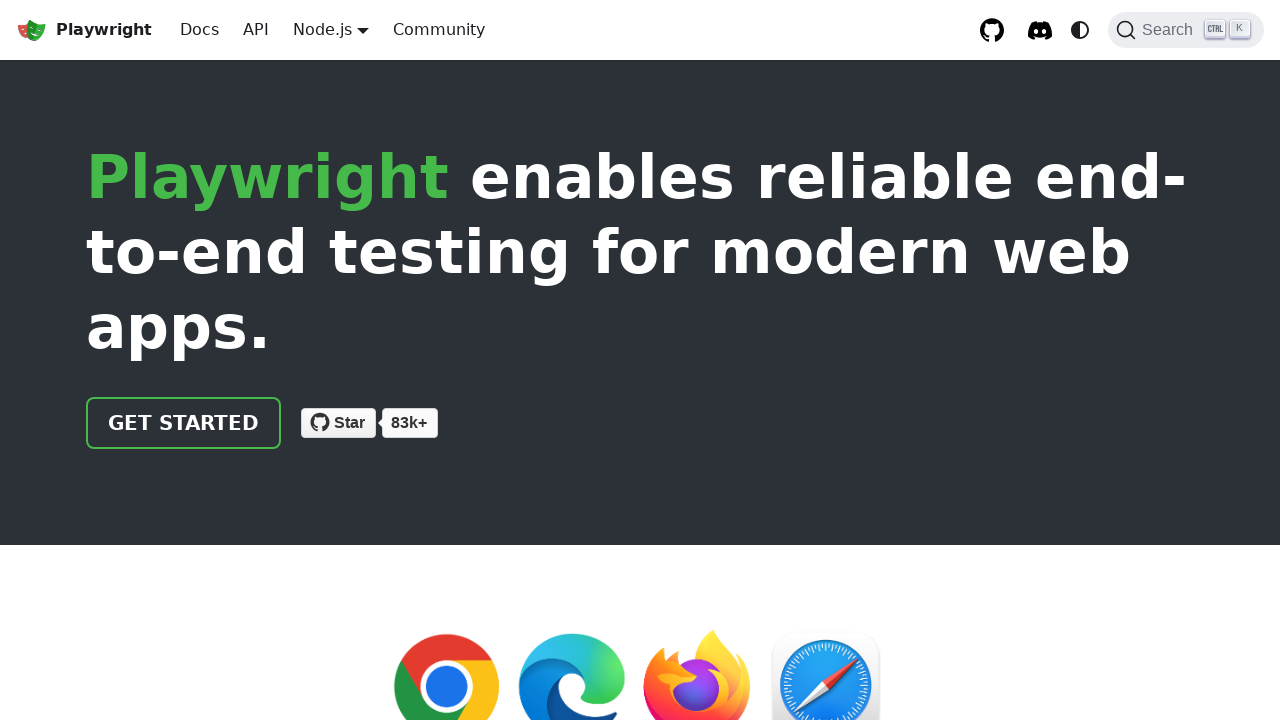

Main page loaded and network idle
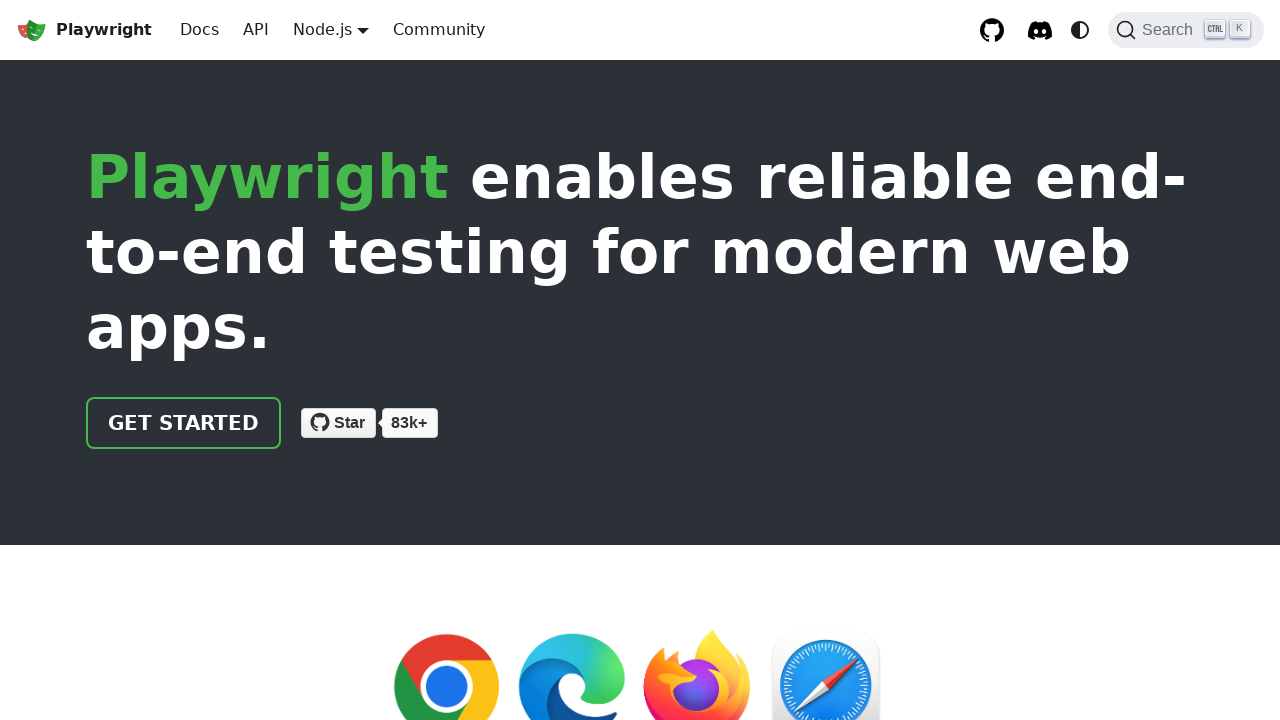

Verified main page loaded by finding link element
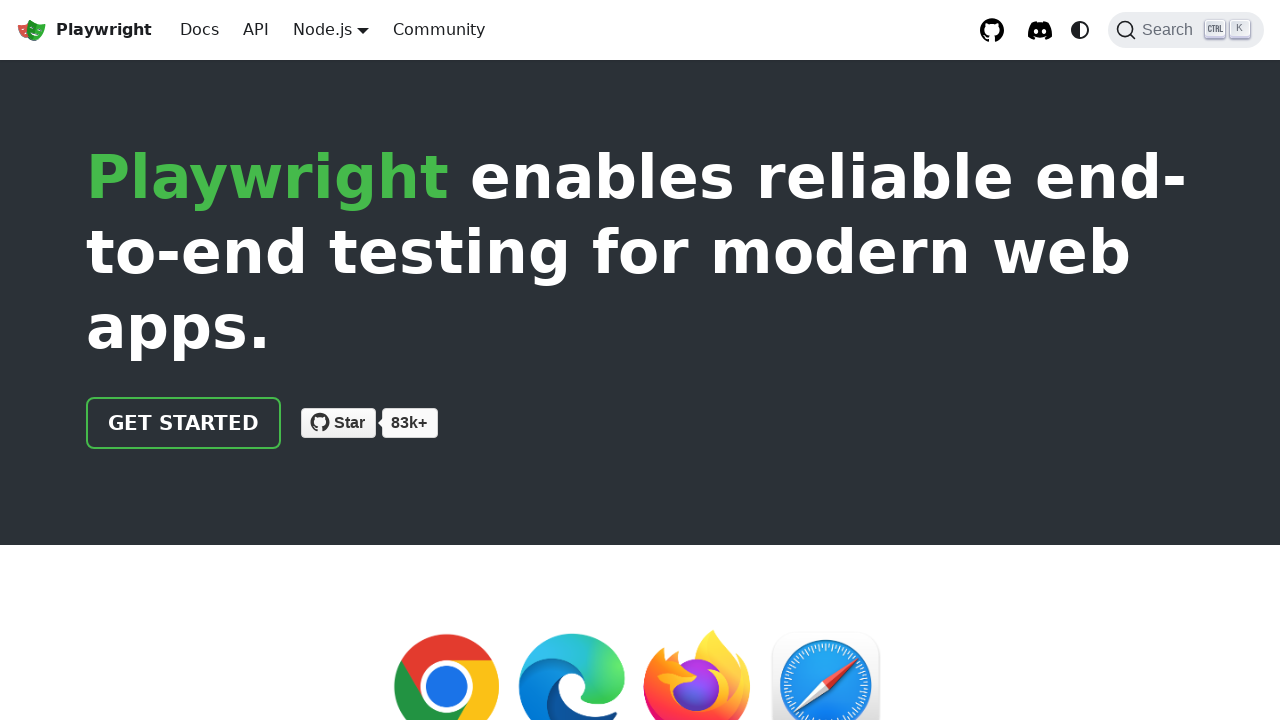

Navigated to Playwright docs intro page
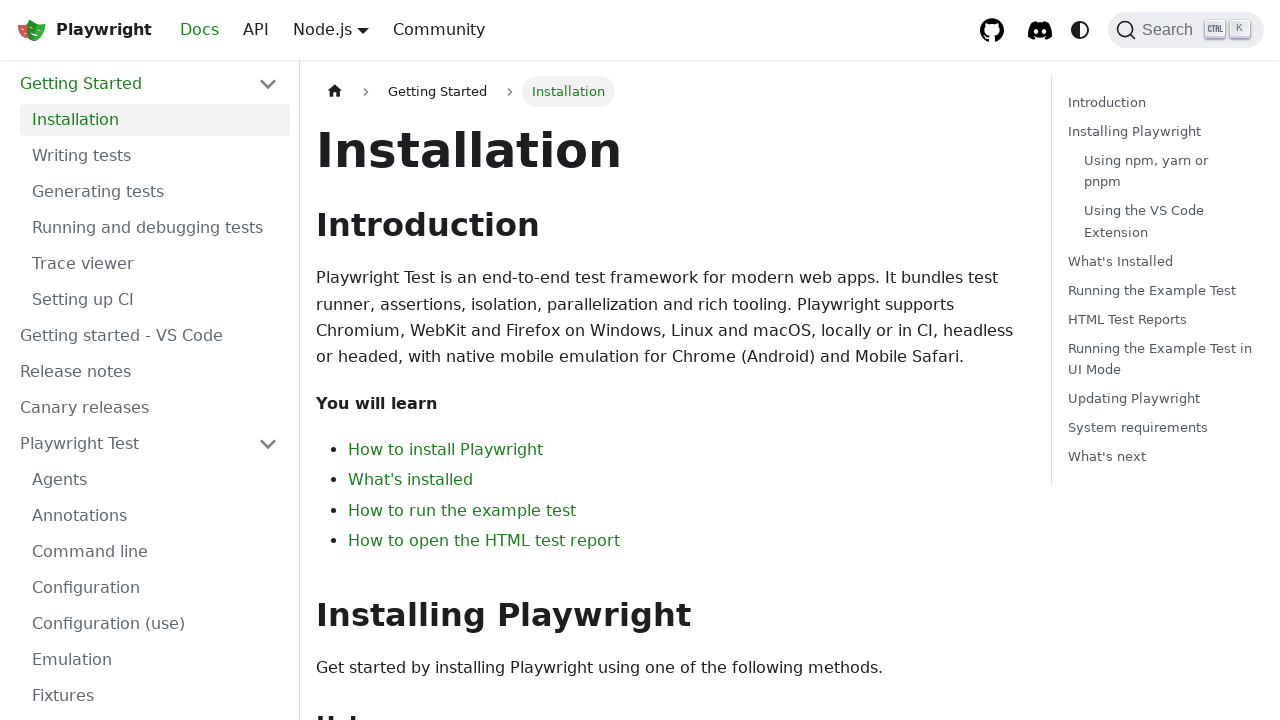

Docs intro page loaded and network idle
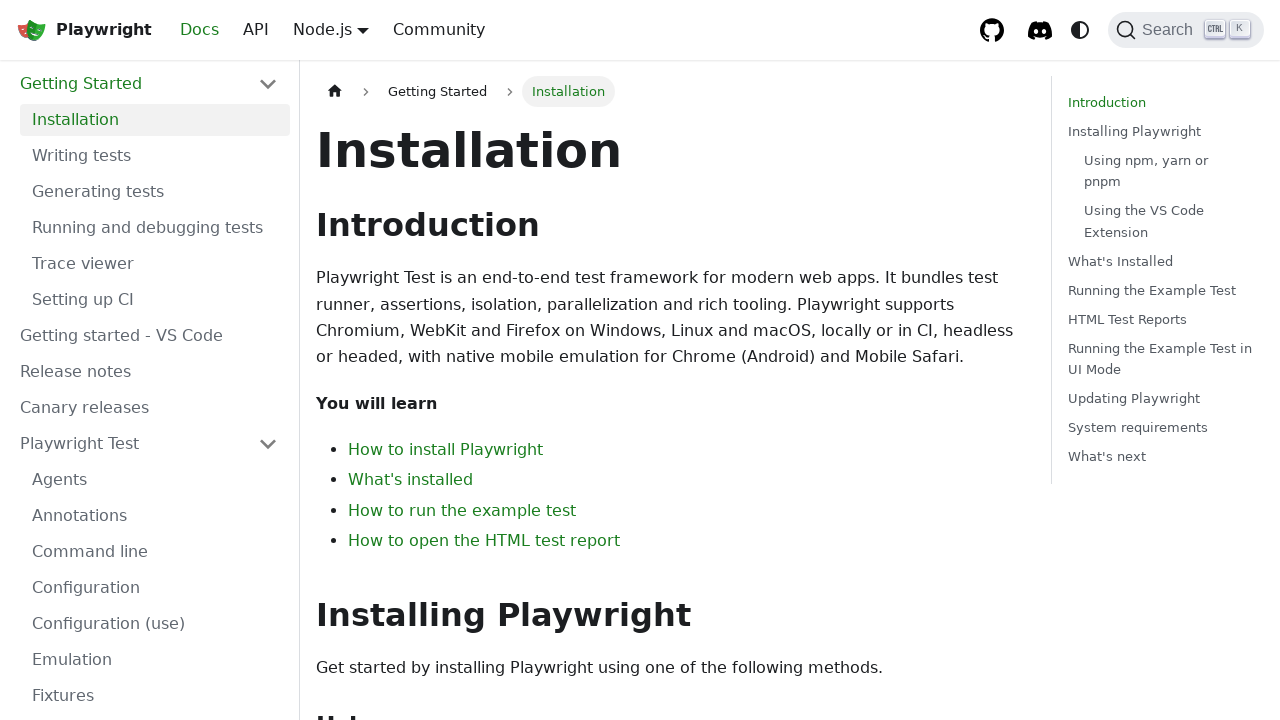

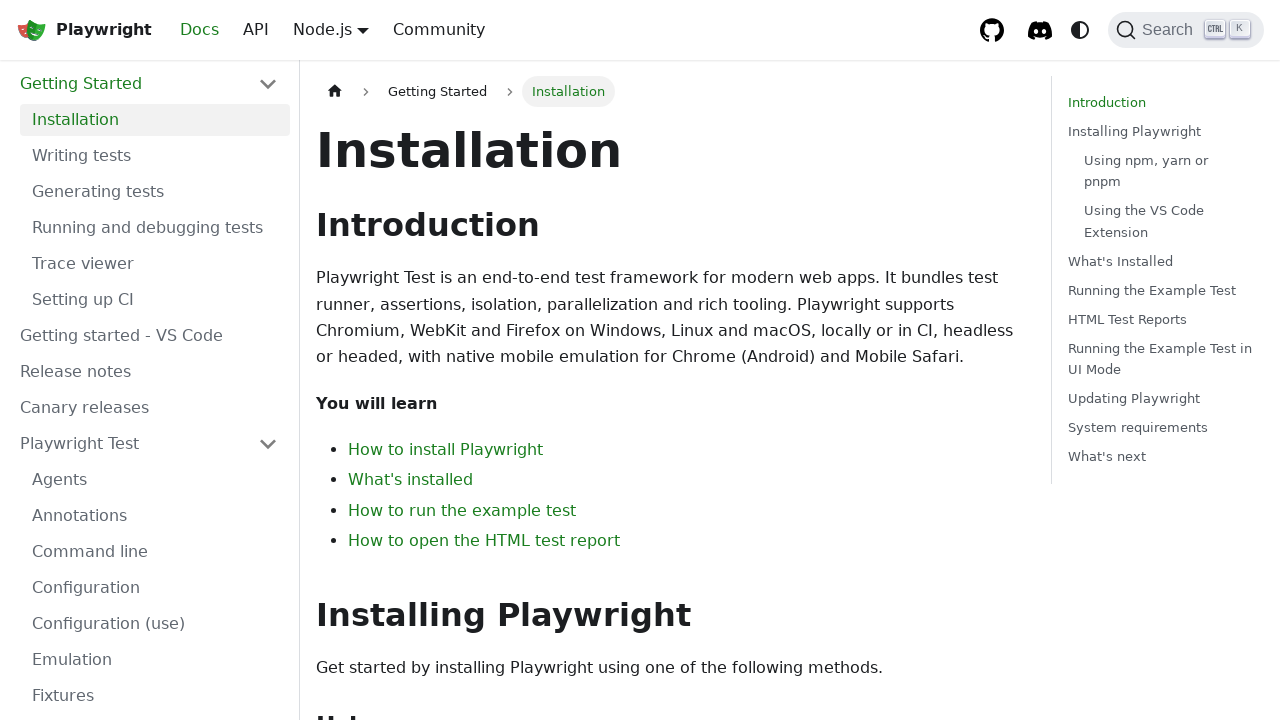